Tests filtering to display only active (incomplete) items

Starting URL: https://demo.playwright.dev/todomvc

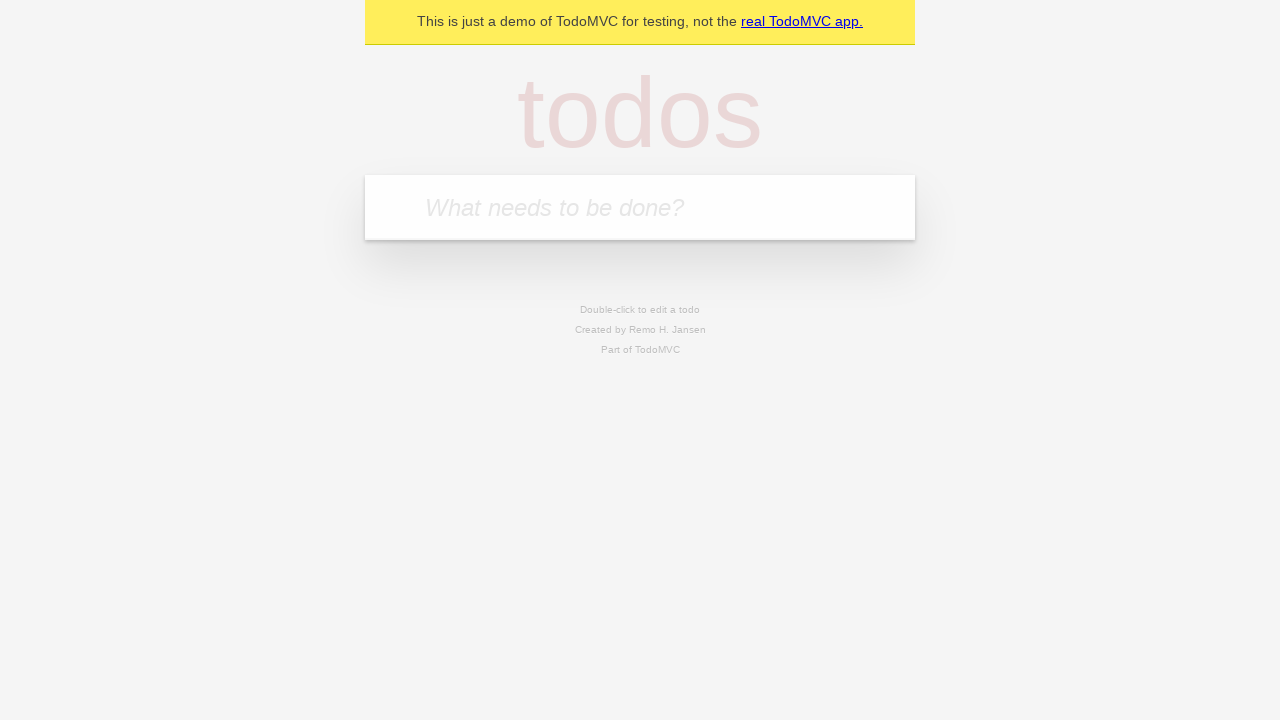

Filled new todo input with 'buy some cheese' on .new-todo
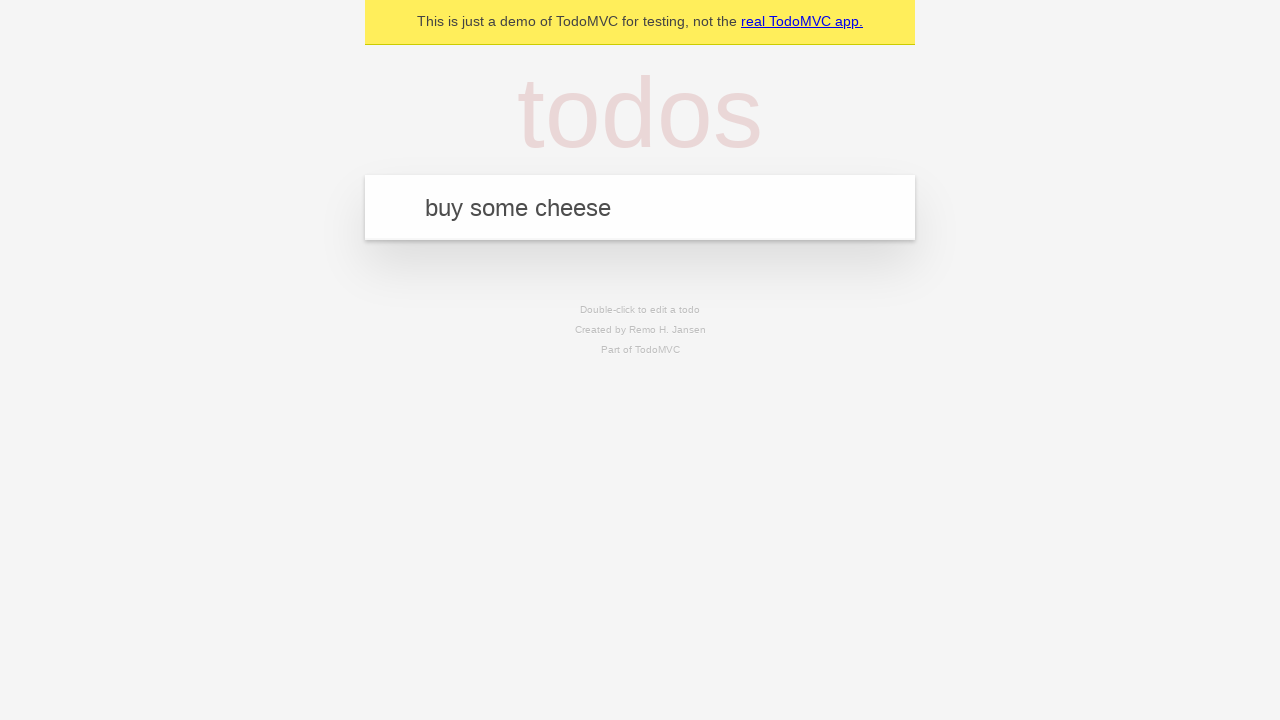

Pressed Enter to add first todo on .new-todo
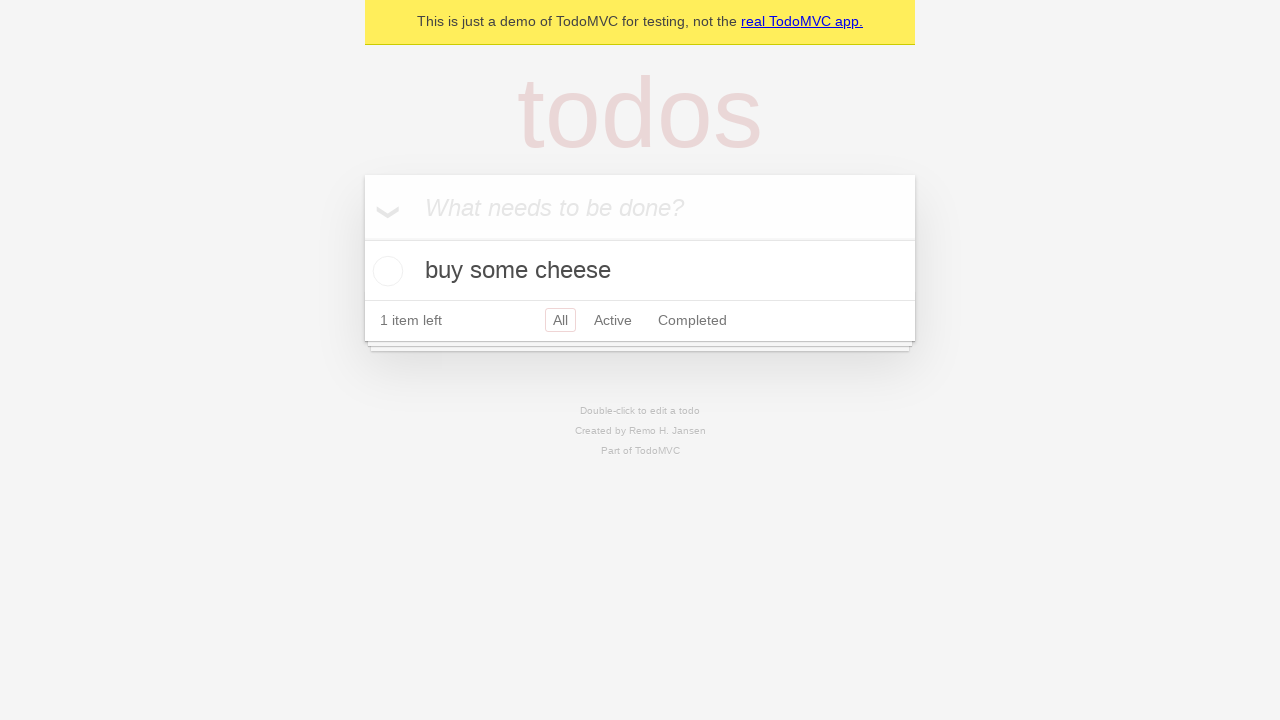

Filled new todo input with 'feed the cat' on .new-todo
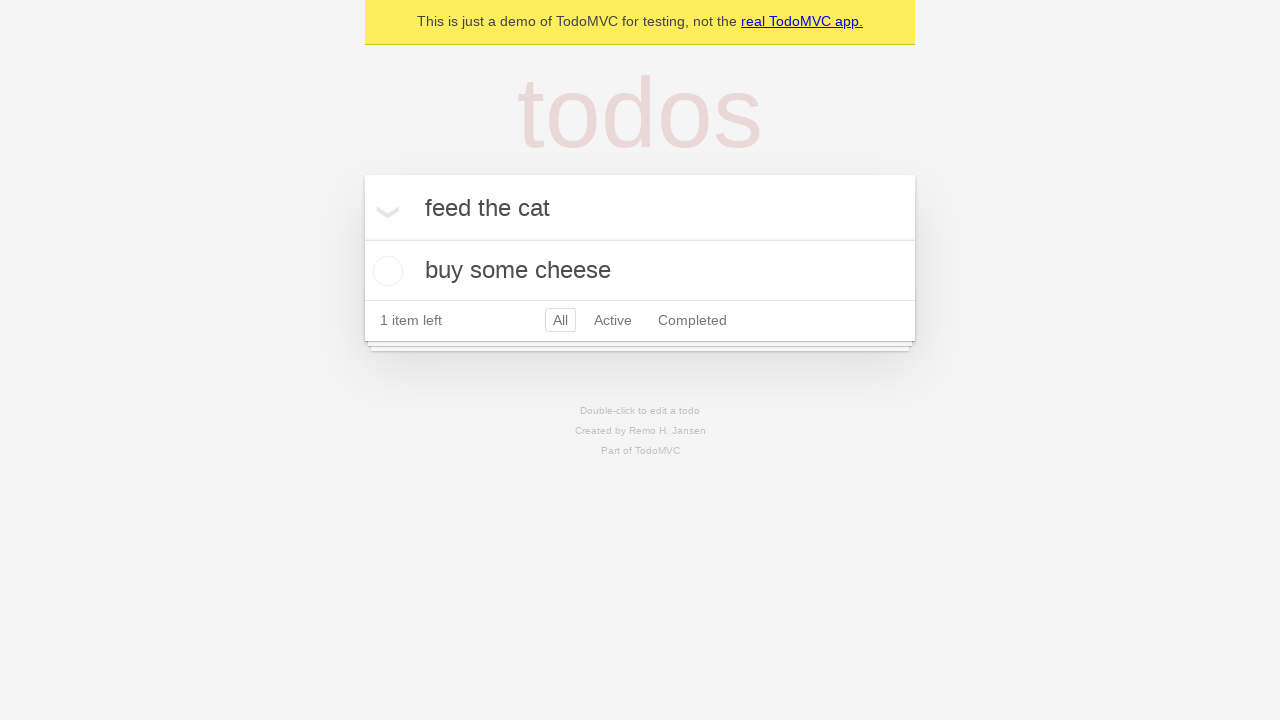

Pressed Enter to add second todo on .new-todo
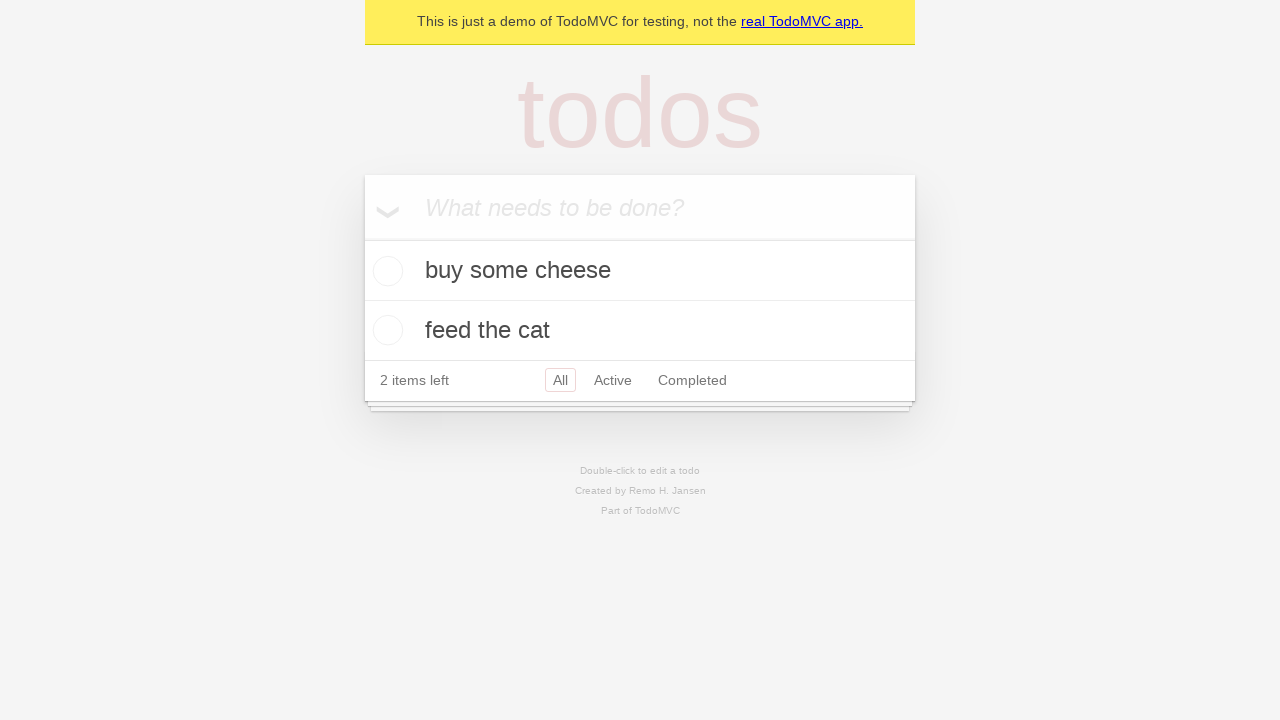

Filled new todo input with 'book a doctors appointment' on .new-todo
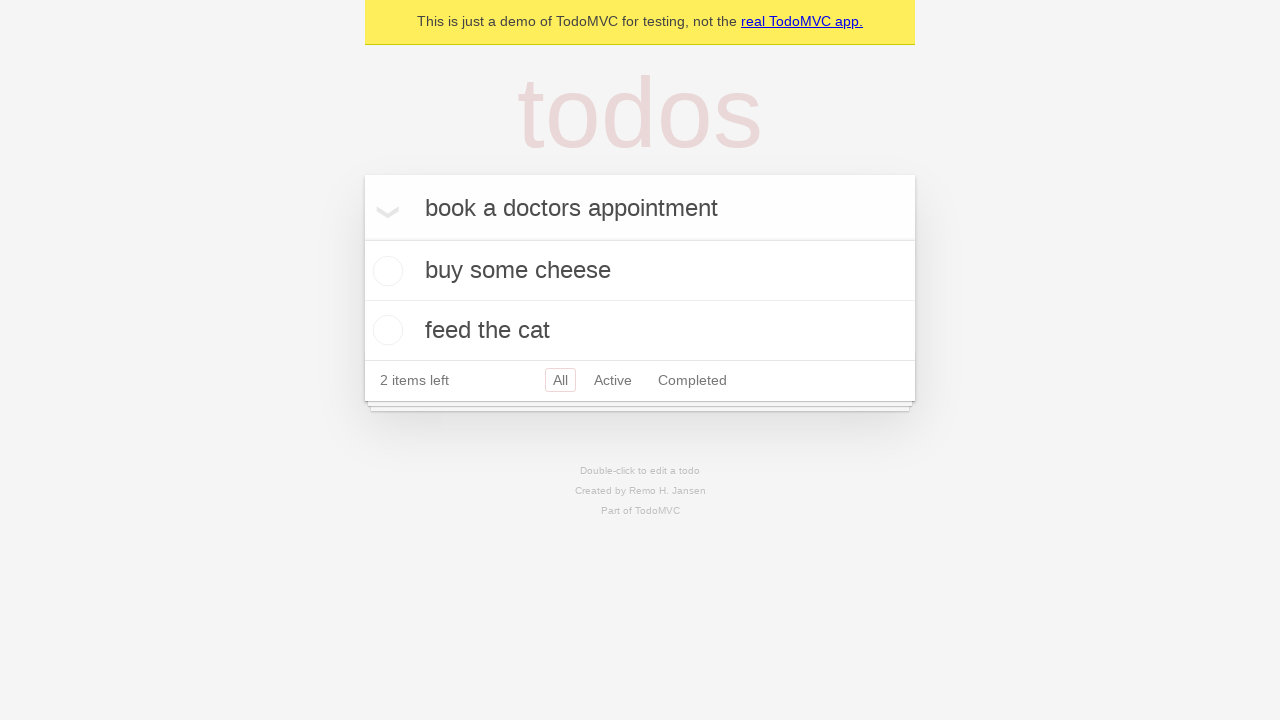

Pressed Enter to add third todo on .new-todo
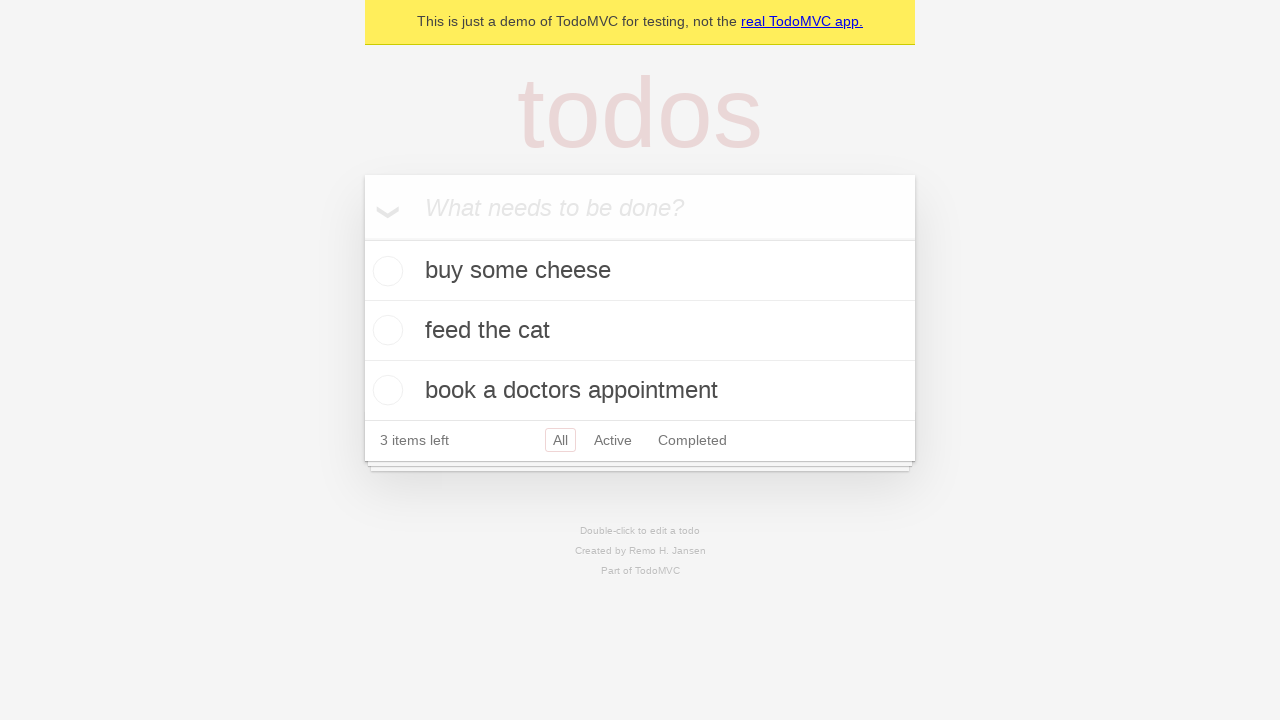

Waited for all 3 todos to load in the list
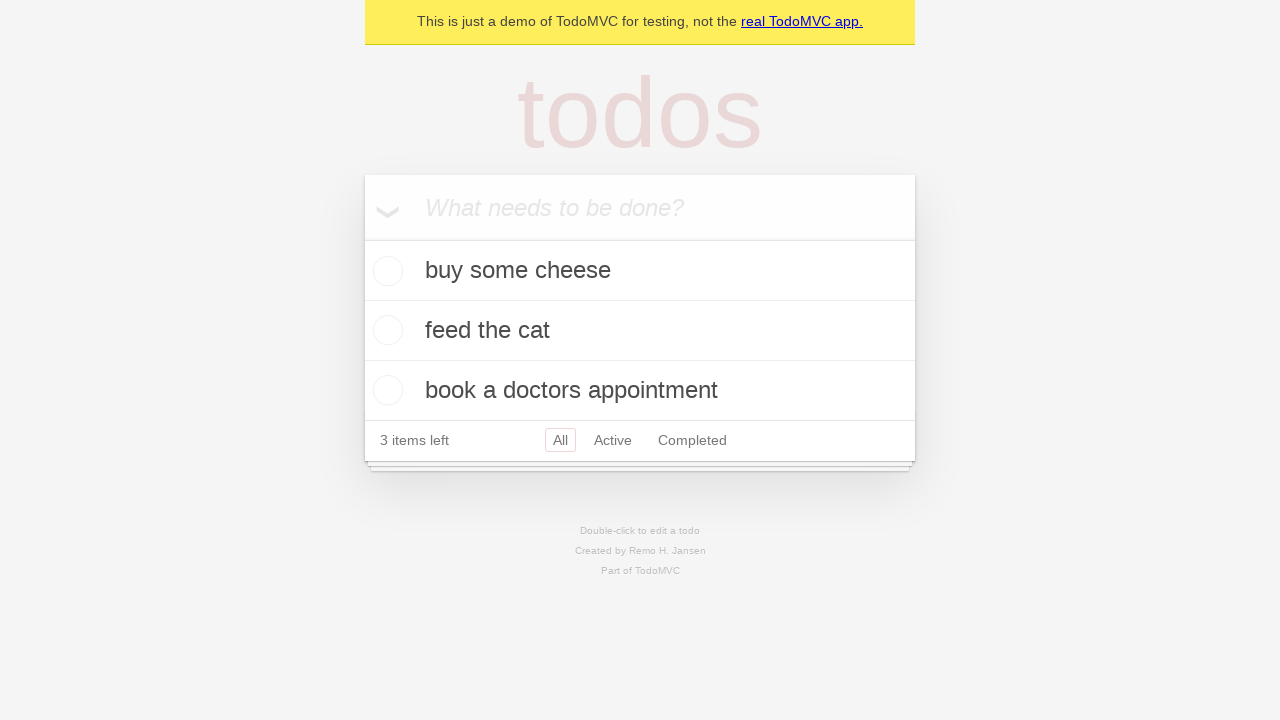

Checked the second todo item to mark it as complete at (385, 330) on .todo-list li .toggle >> nth=1
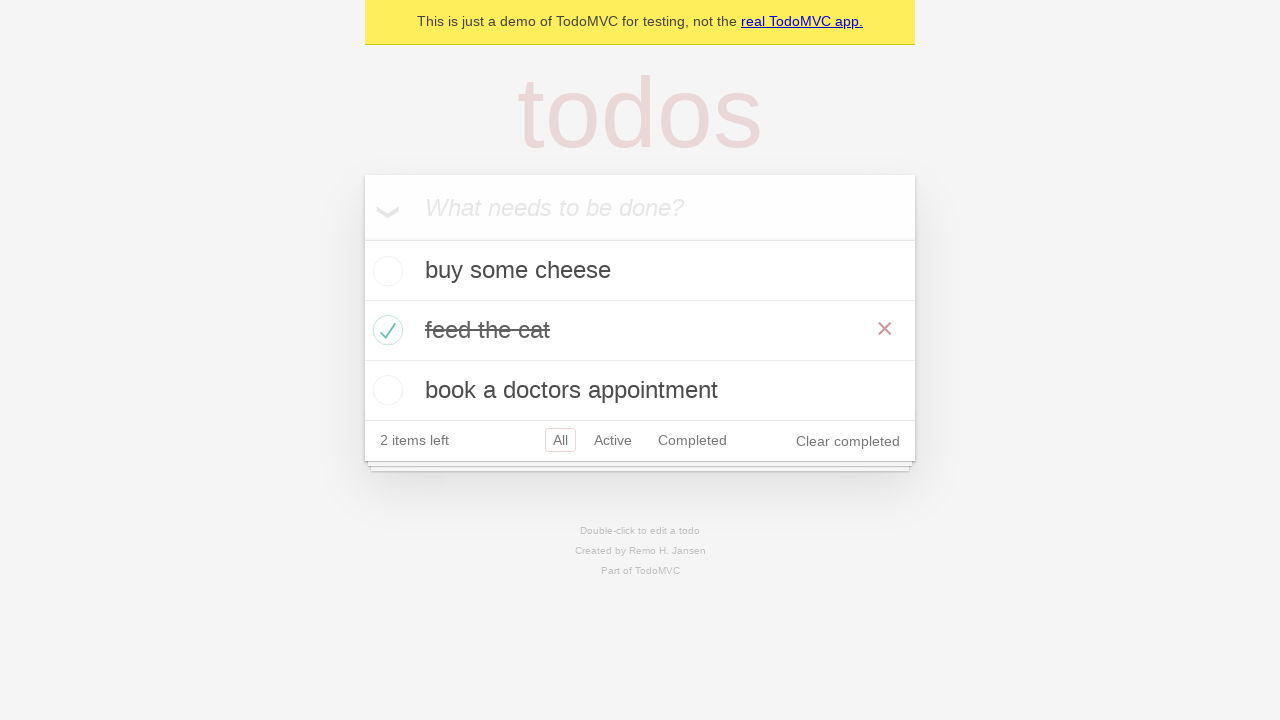

Clicked Active filter to display only incomplete items at (613, 440) on .filters >> text=Active
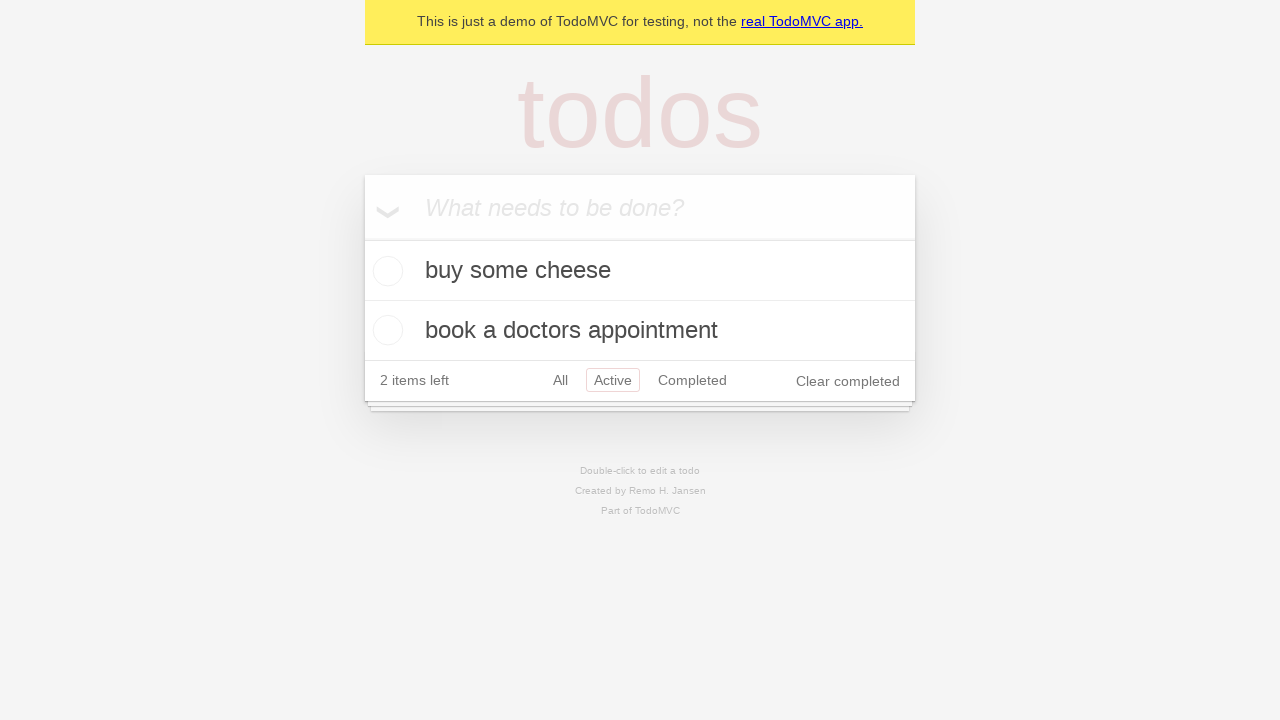

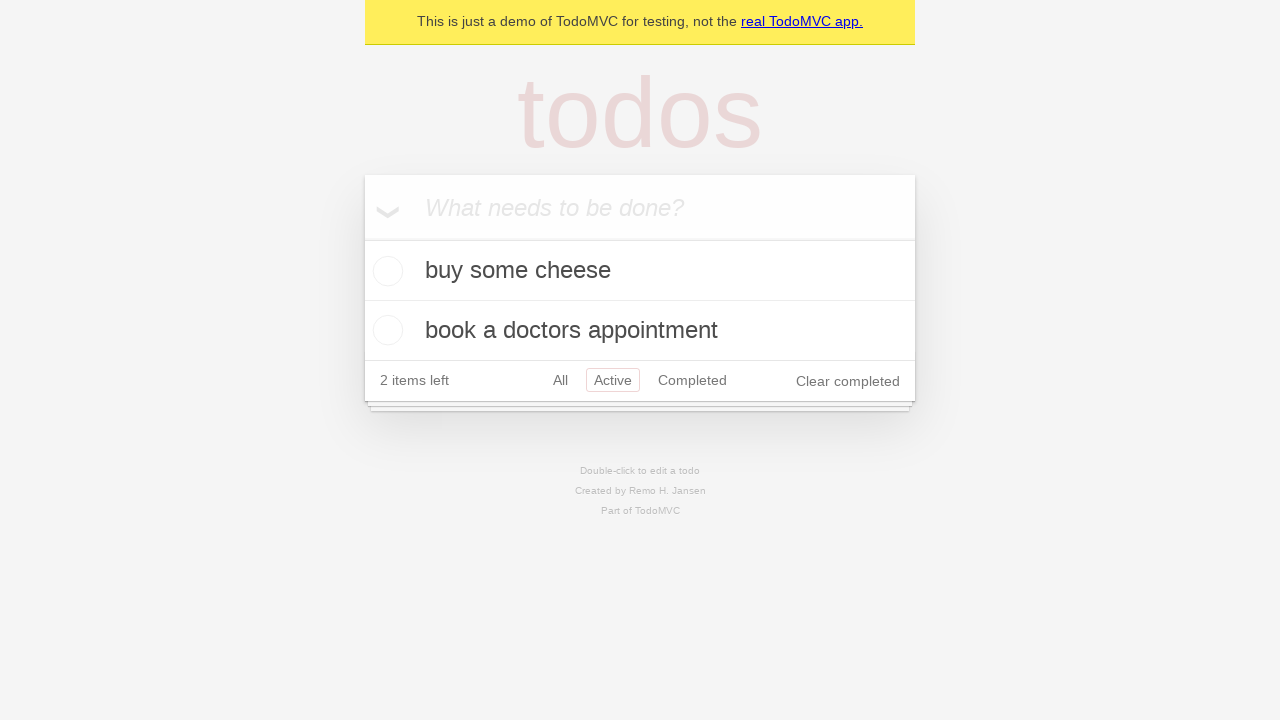